Tests opting out of A/B tests by forging an opt-out cookie on the target page, then refreshing to verify the page shows "No A/B Test" heading

Starting URL: http://the-internet.herokuapp.com/abtest

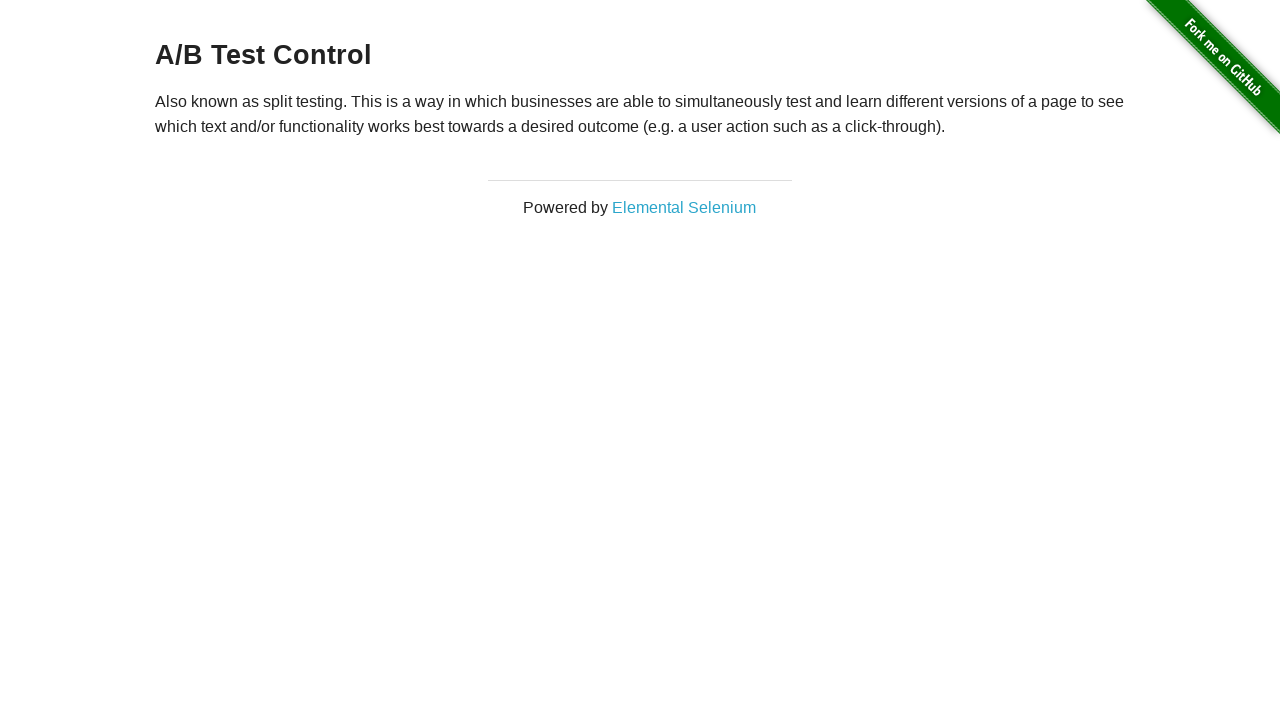

Located h3 heading element on A/B test page
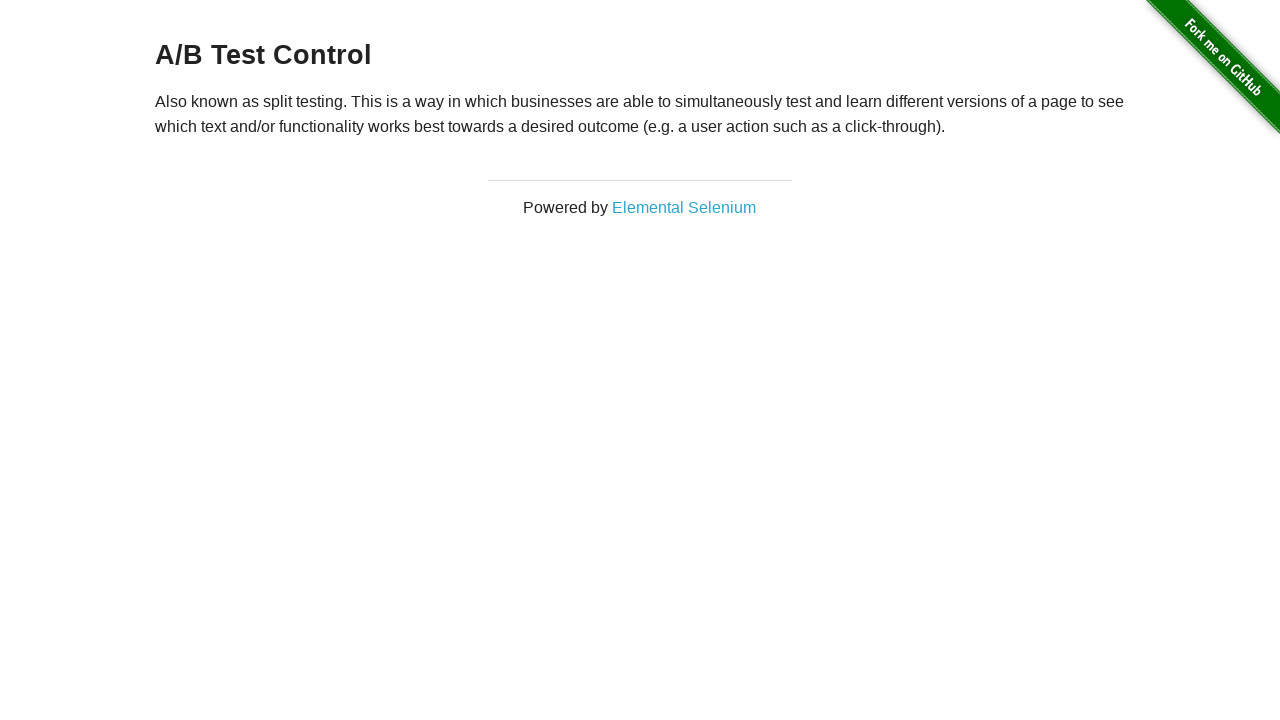

Retrieved heading text: A/B Test Control
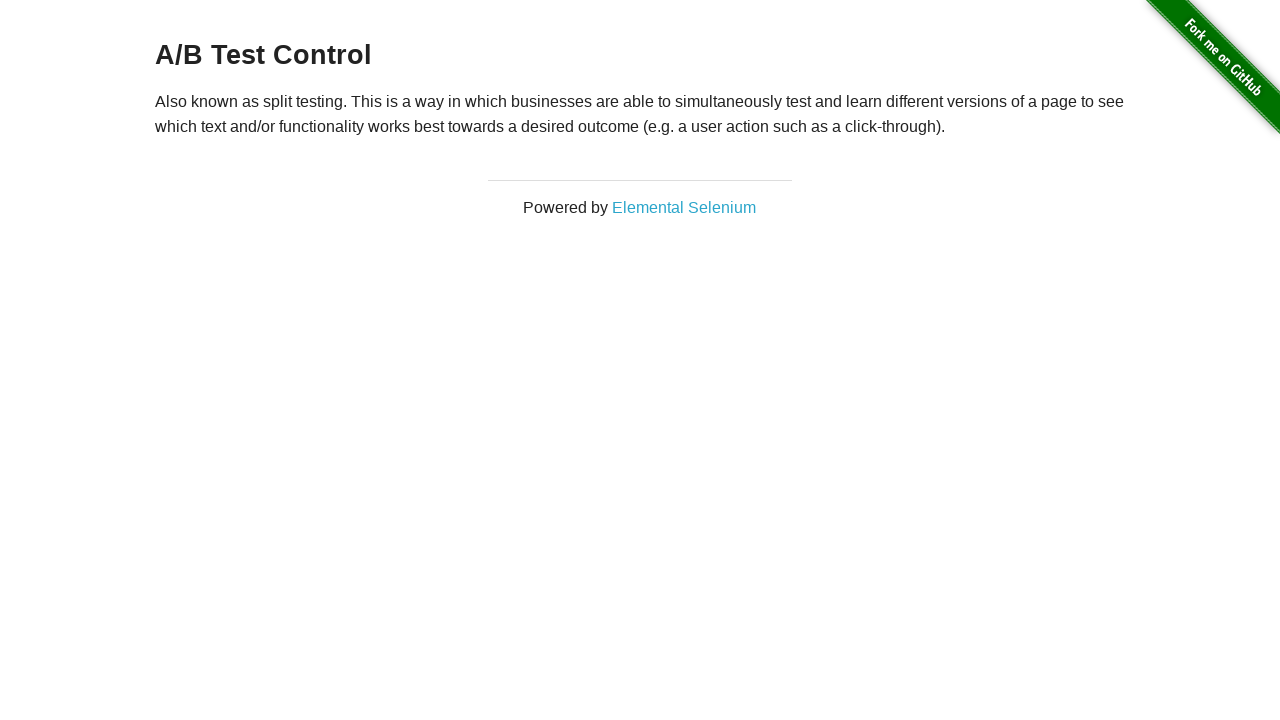

Verified initial heading is in A/B test group (Variation 1 or Control)
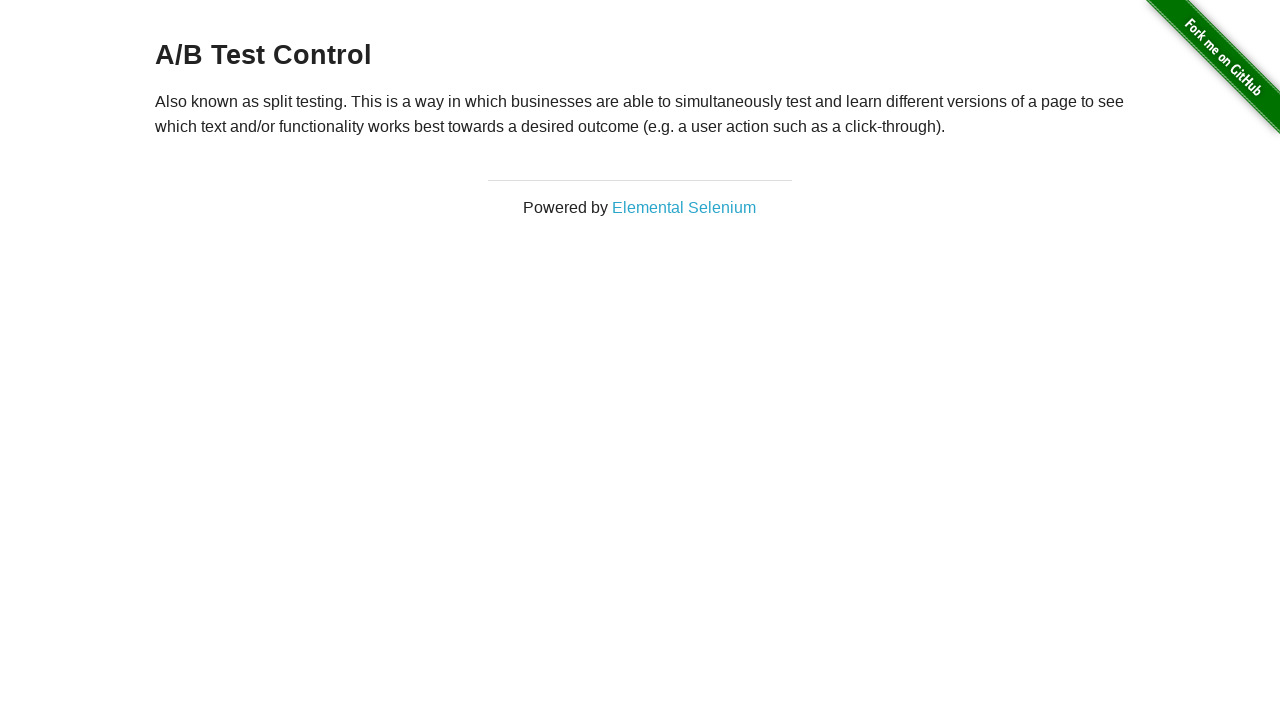

Added optimizelyOptOut cookie to opt out of A/B testing
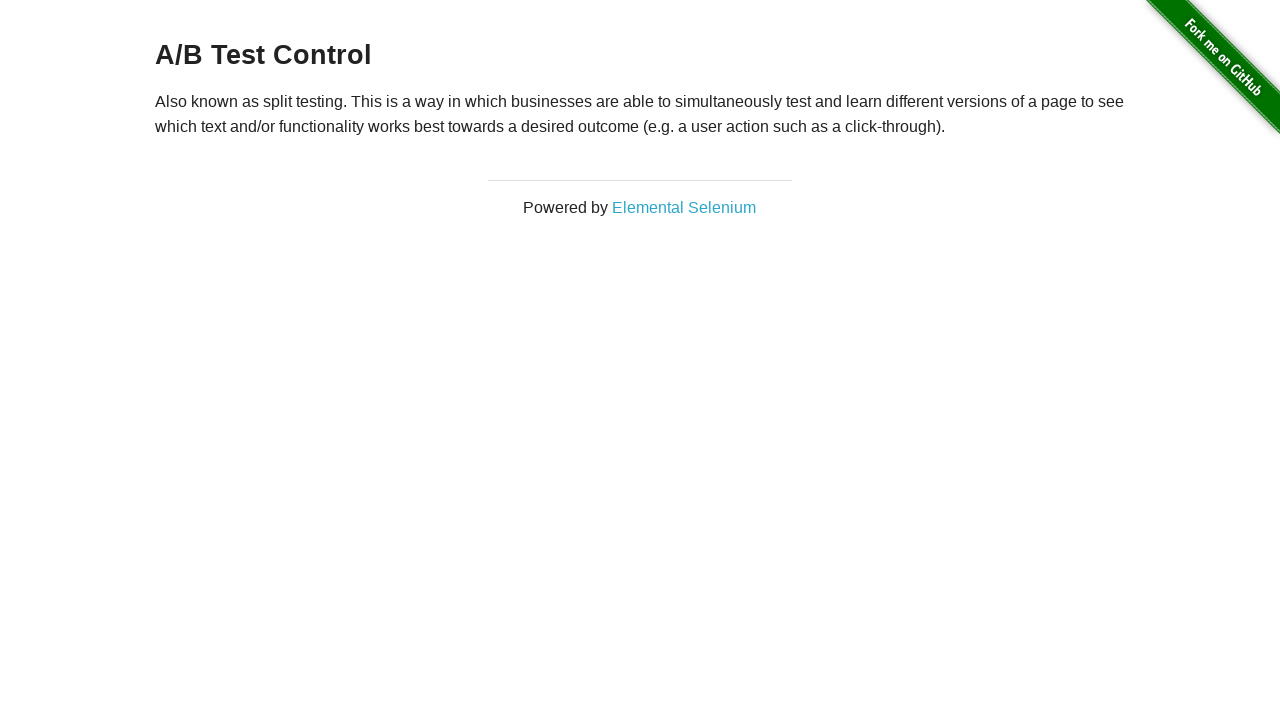

Reloaded page to apply opt-out cookie
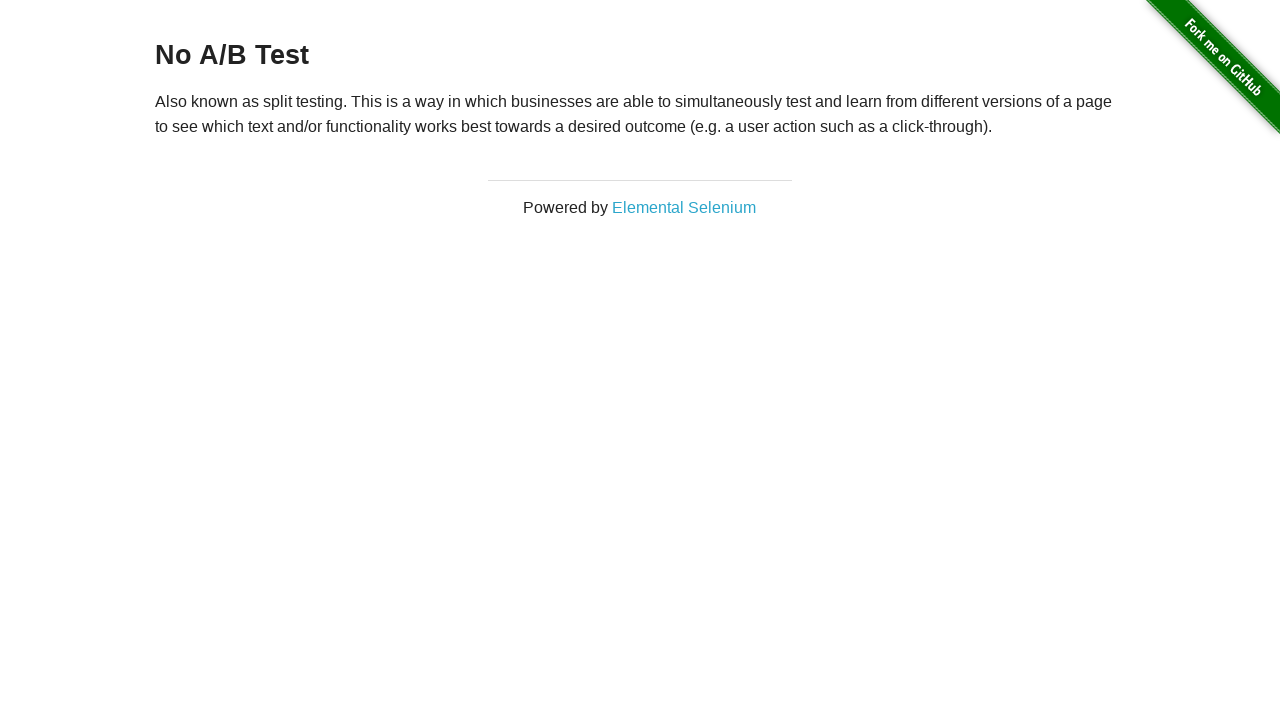

Retrieved heading text after reload: No A/B Test
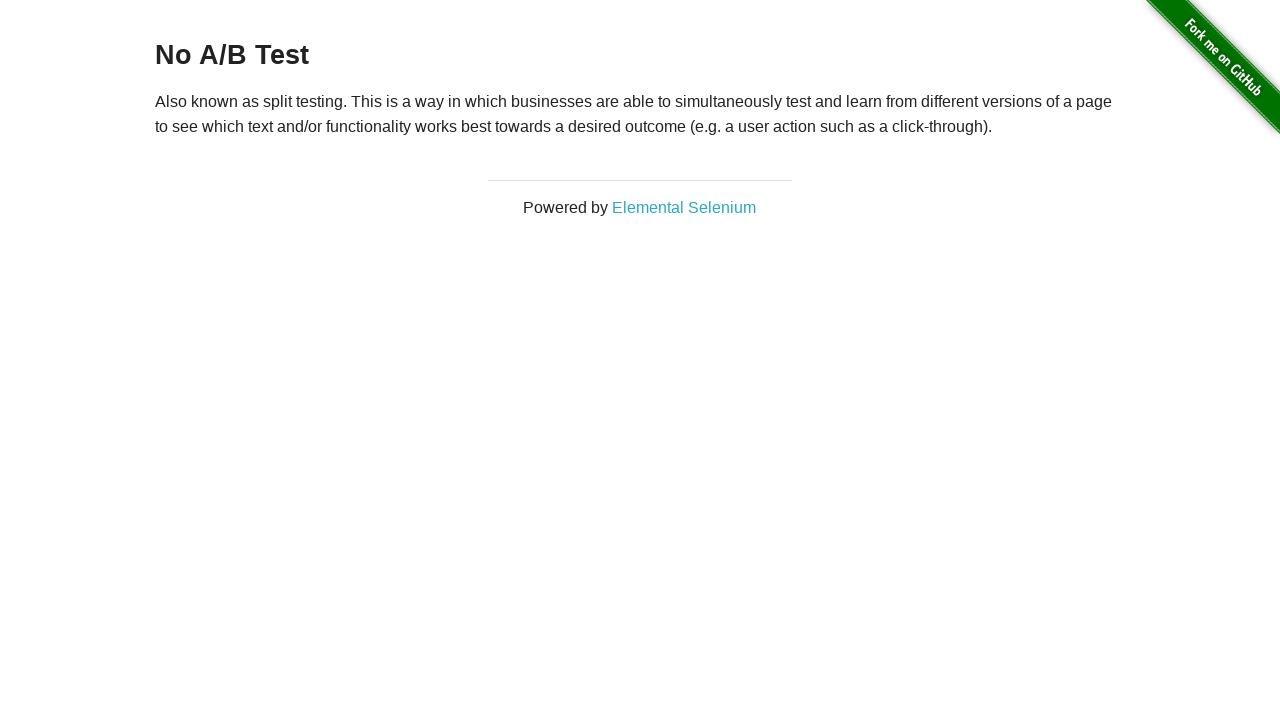

Verified heading is 'No A/B Test' - successfully opted out of A/B testing
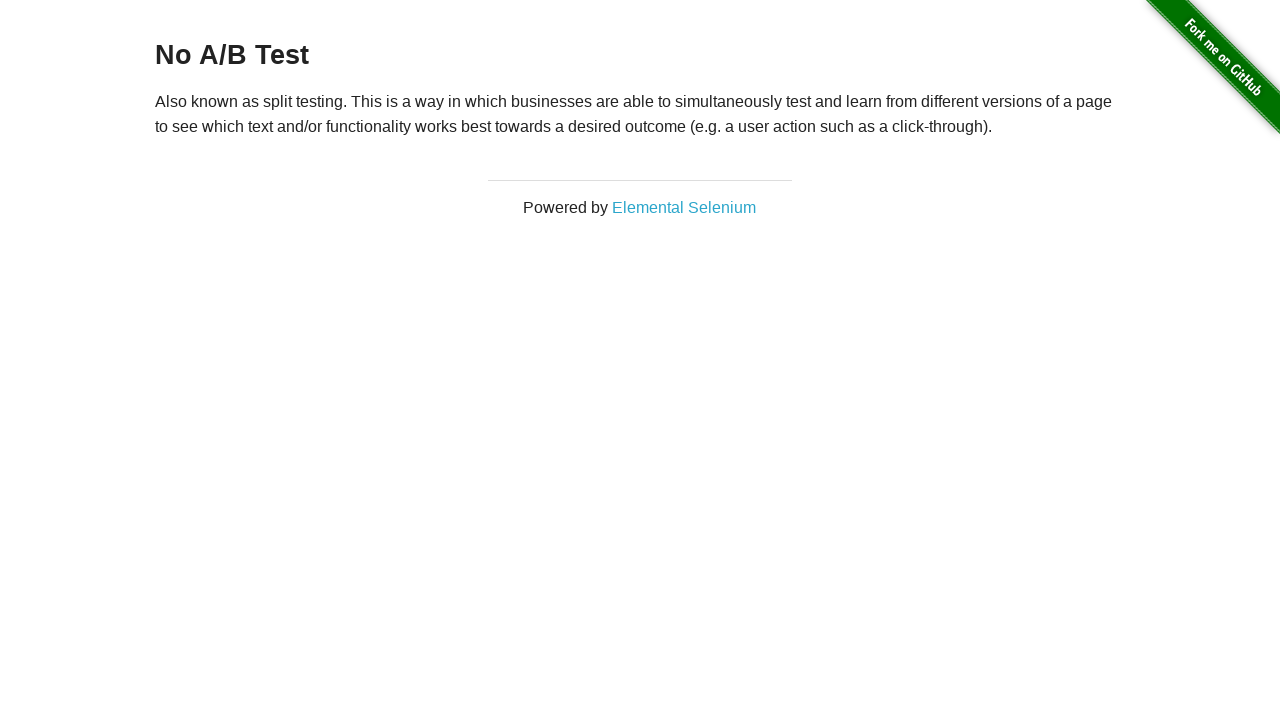

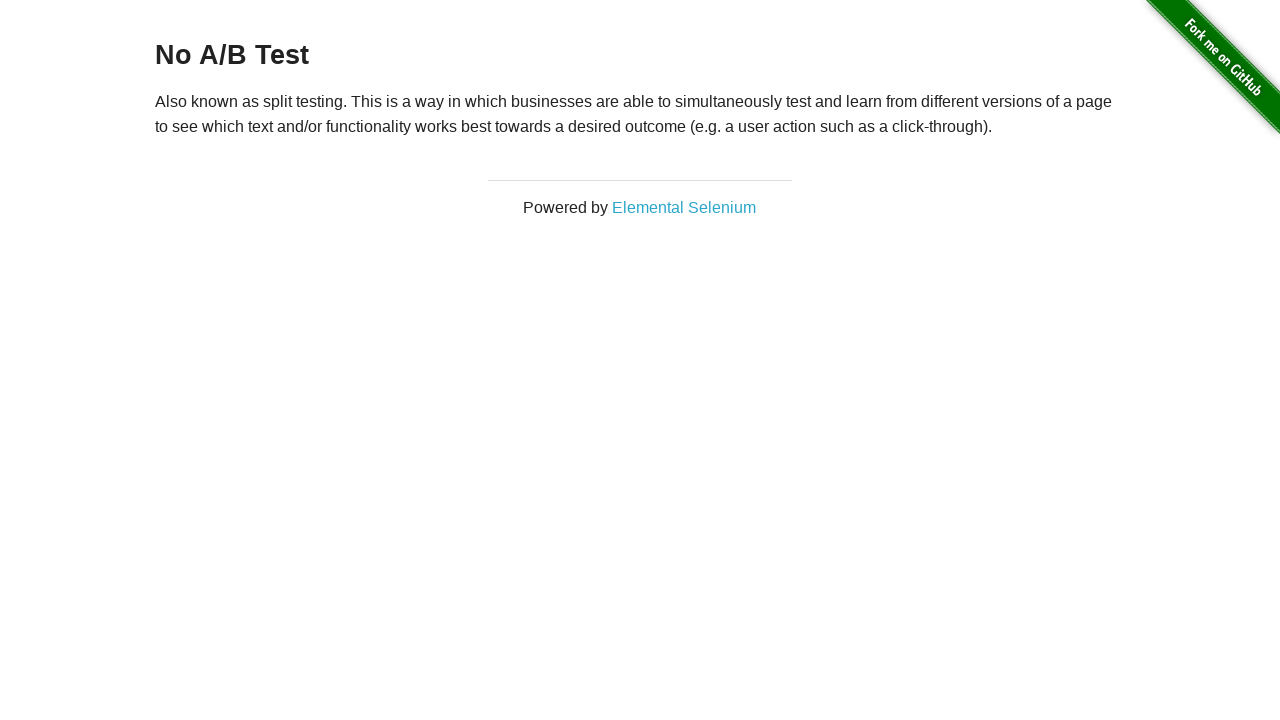